Tests the Bank Manager add customer functionality by navigating to manager login, clicking add customer, and filling in customer details

Starting URL: https://www.globalsqa.com/angularJs-protractor/BankingProject/#/login

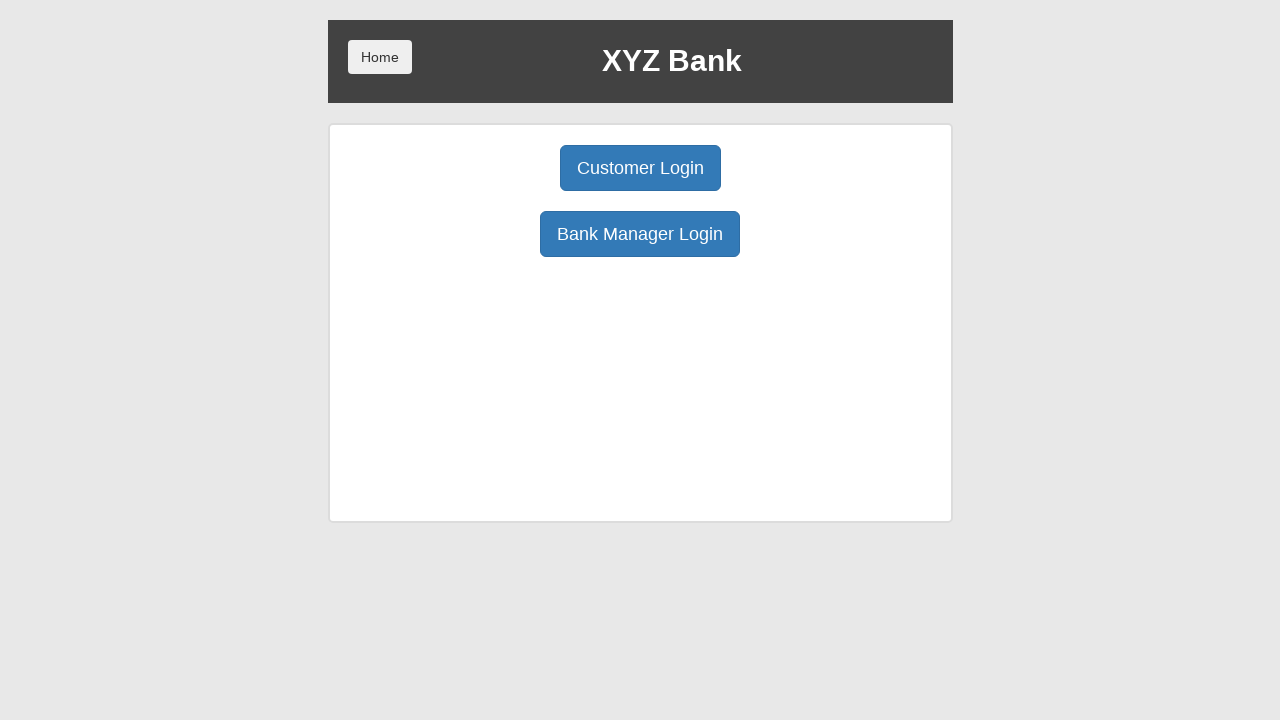

Clicked Bank Manager Login button at (640, 234) on button[ng-click="manager()"]
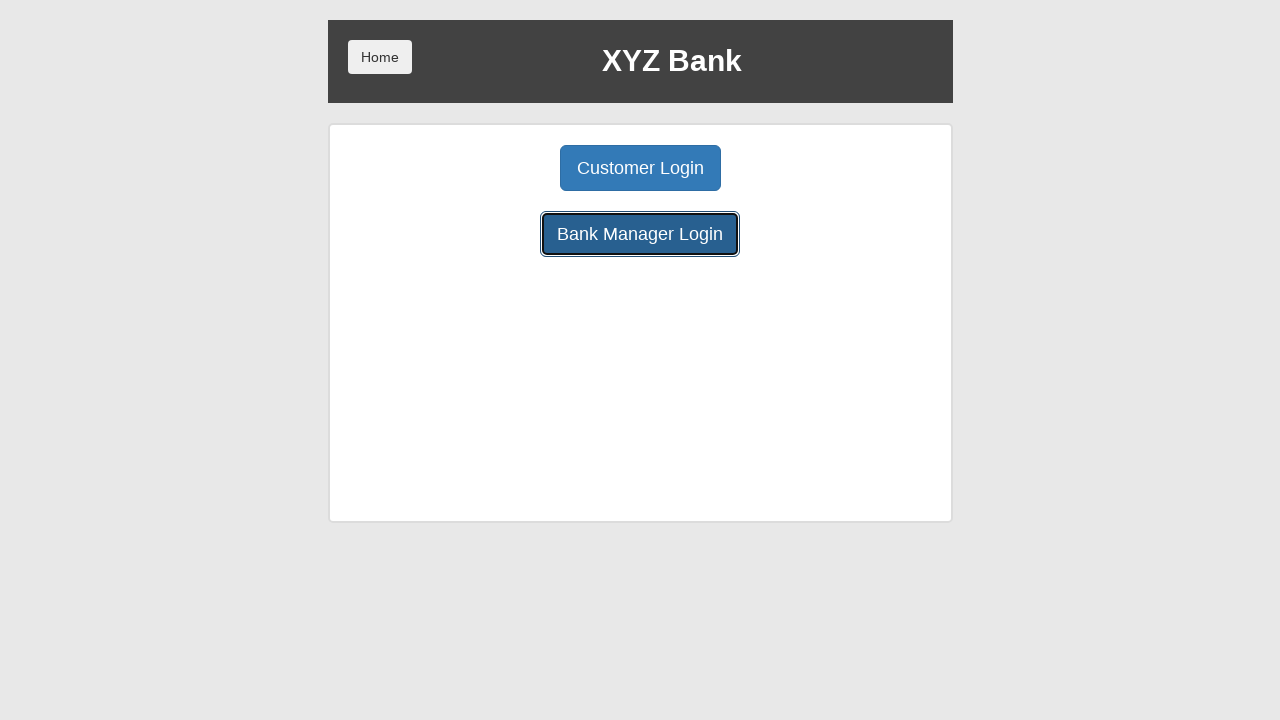

Clicked Add Customer button at (502, 168) on button[ng-click="addCust()"]
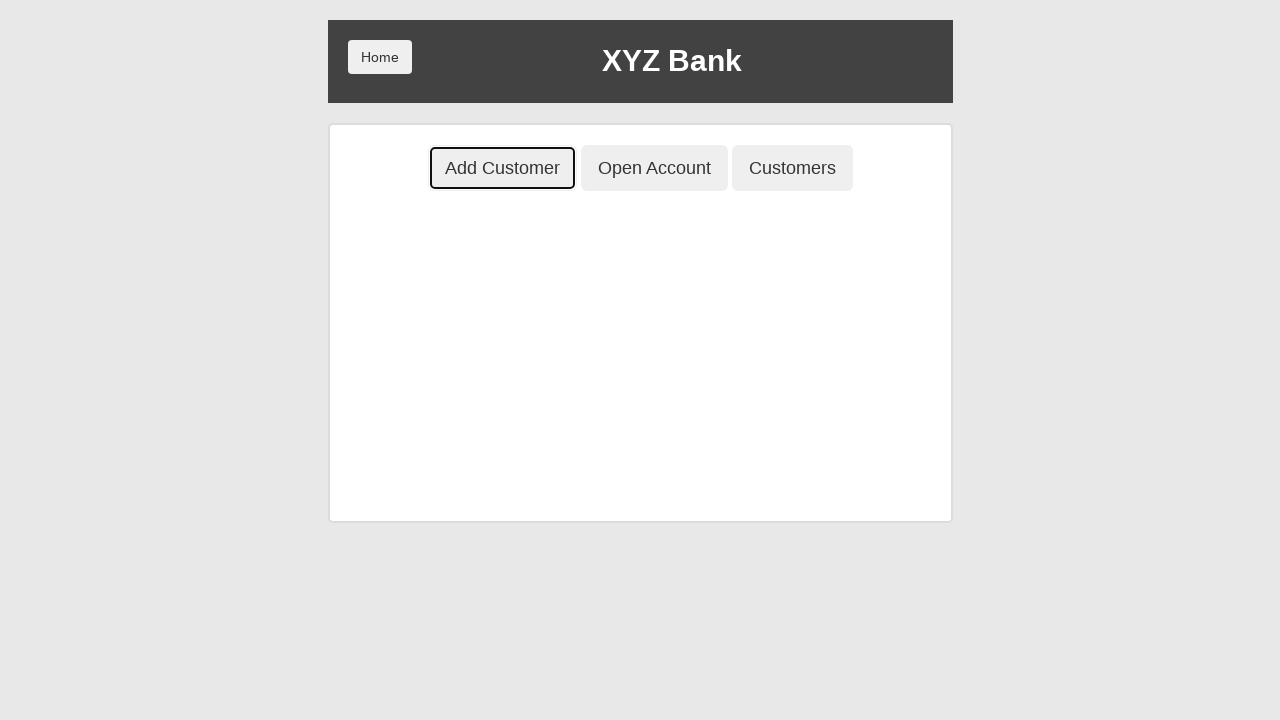

Filled in first name field with 'seye' on input[ng-model="fName"]
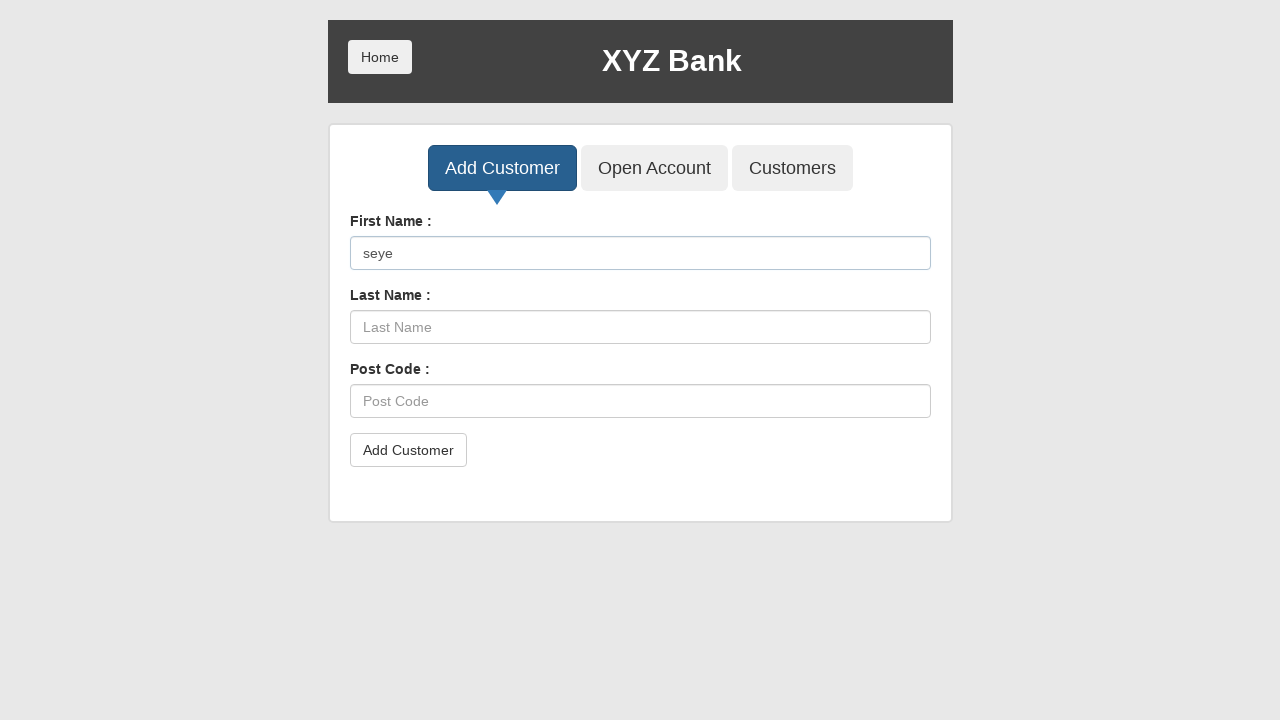

Filled in last name field with 'Ade' on input[ng-model="lName"]
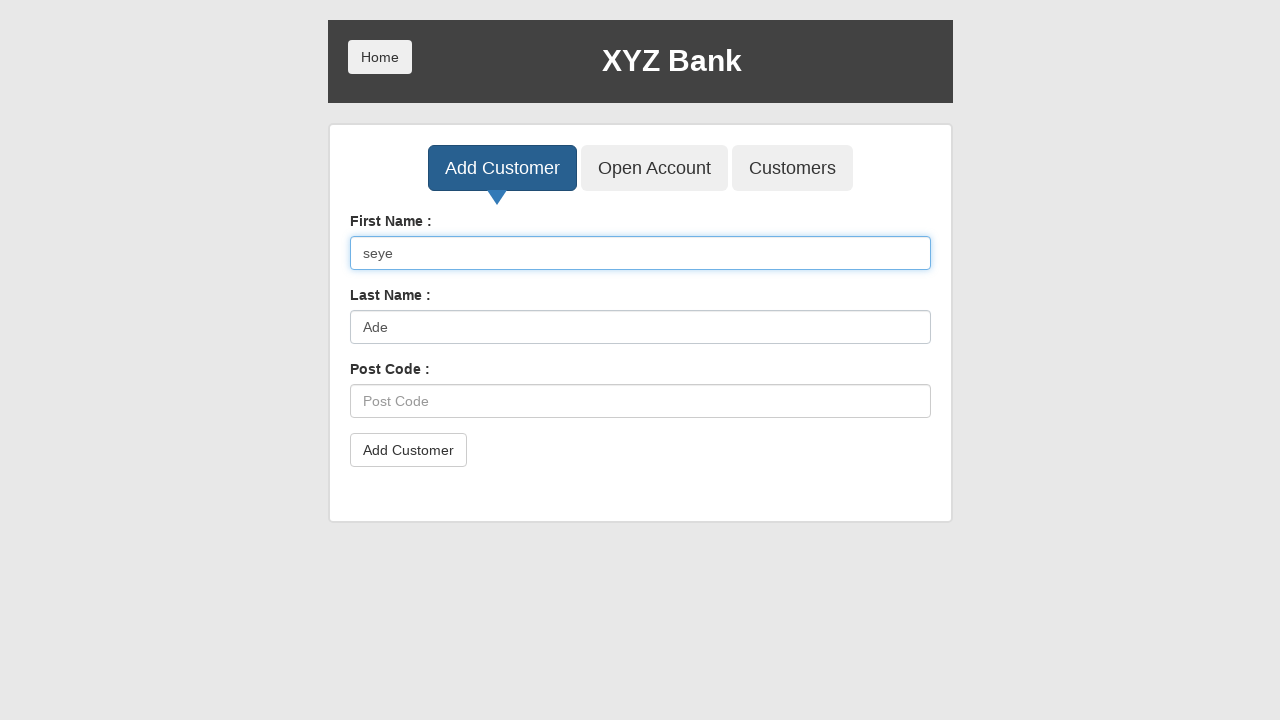

Filled in post code field with '9999' on input[ng-model="postCd"]
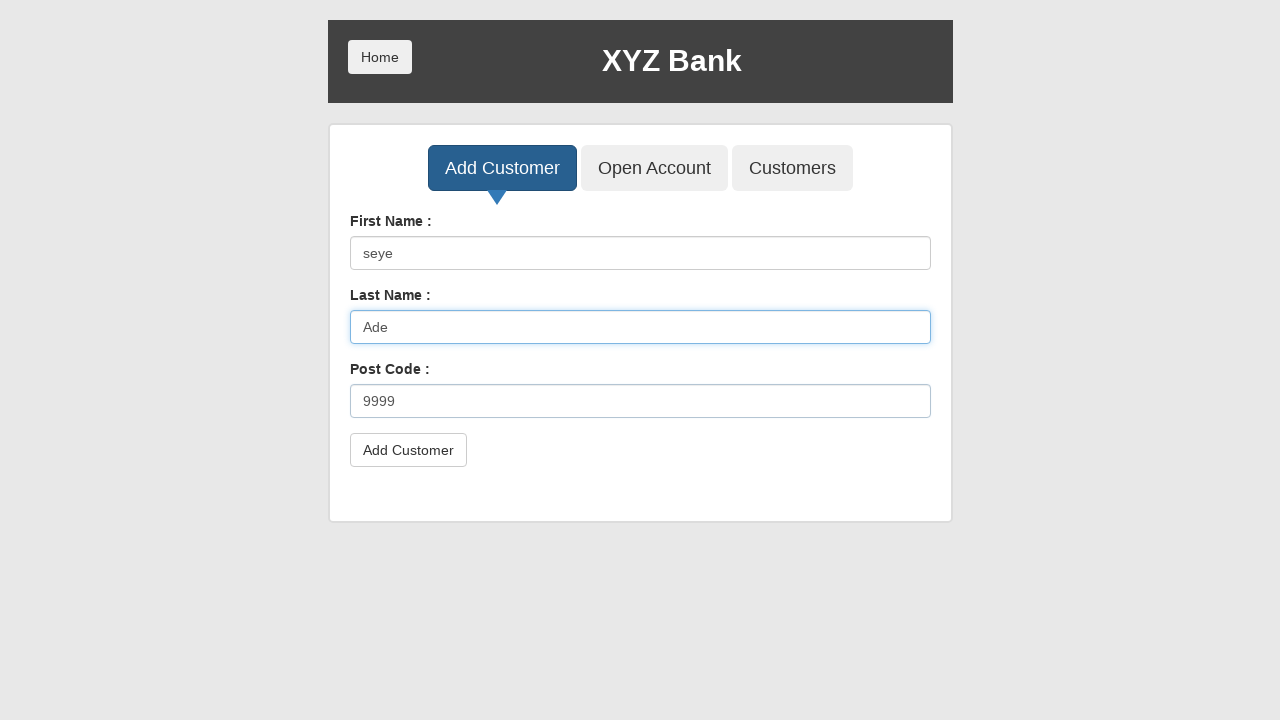

Submitted new customer form at (408, 450) on button[type="submit"]
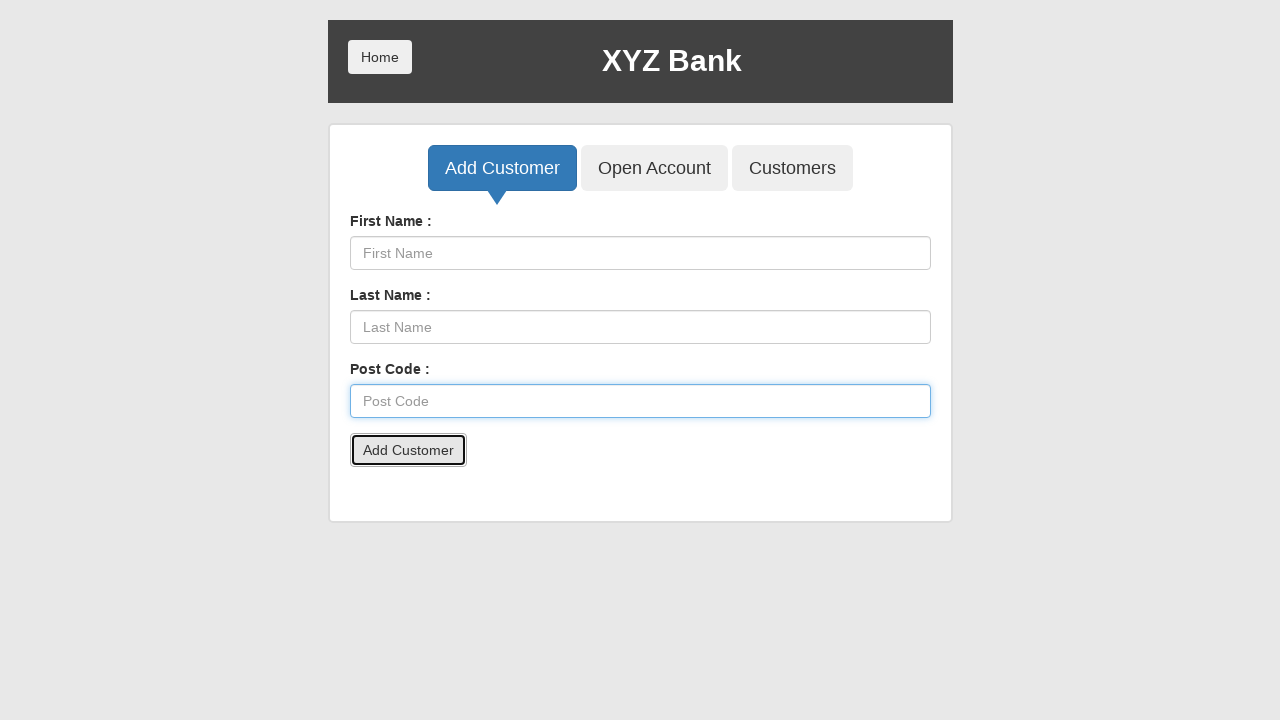

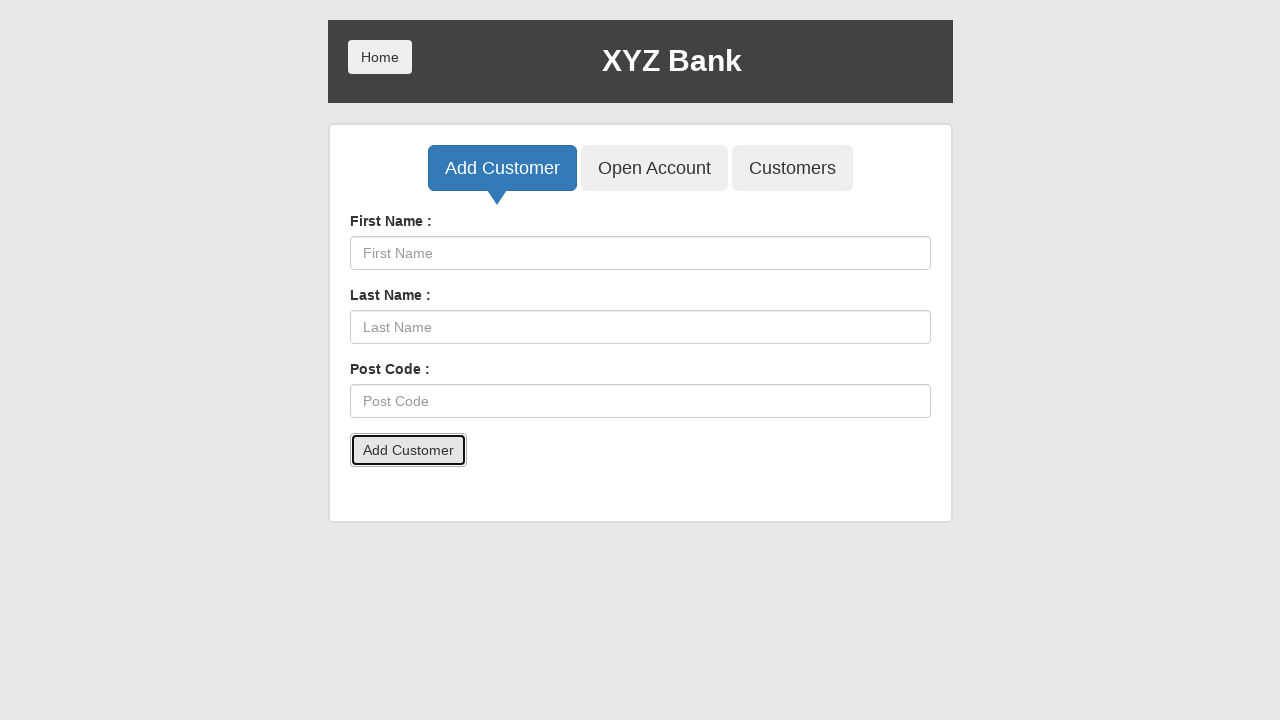